Tests right-click functionality on a button element and verifies the displayed message

Starting URL: http://demoqa.com/buttons

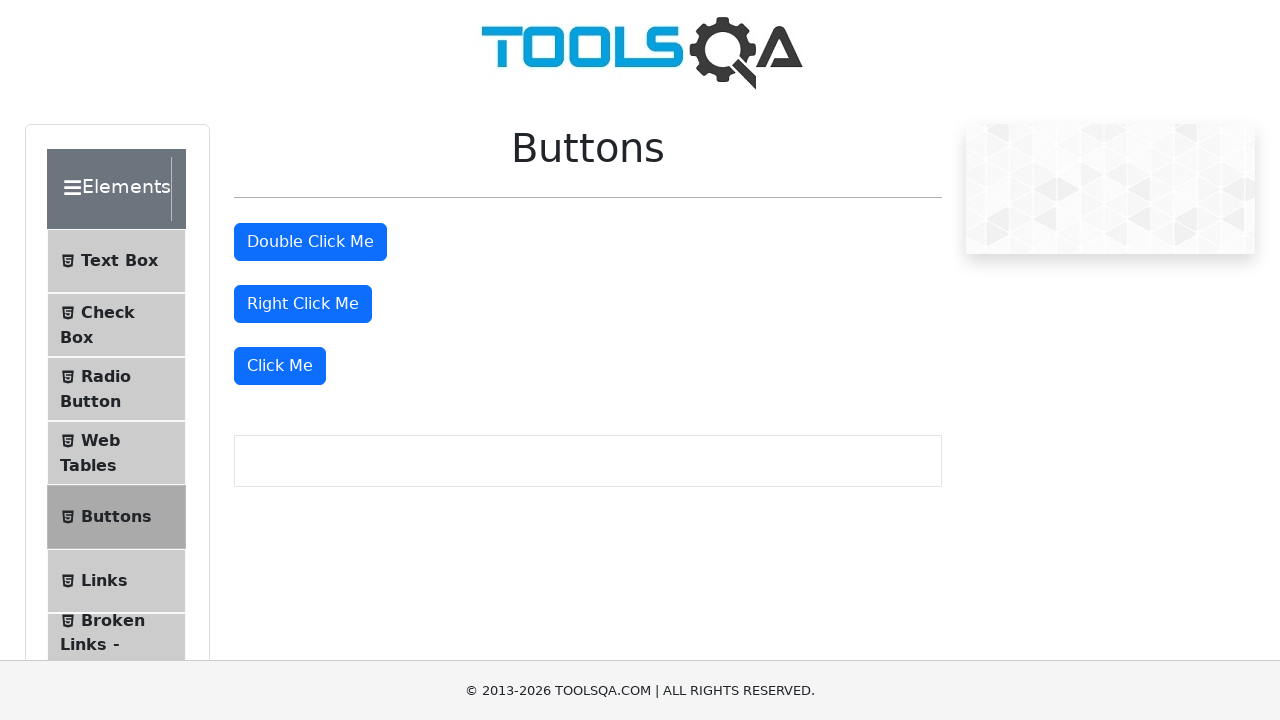

Located right-click button element
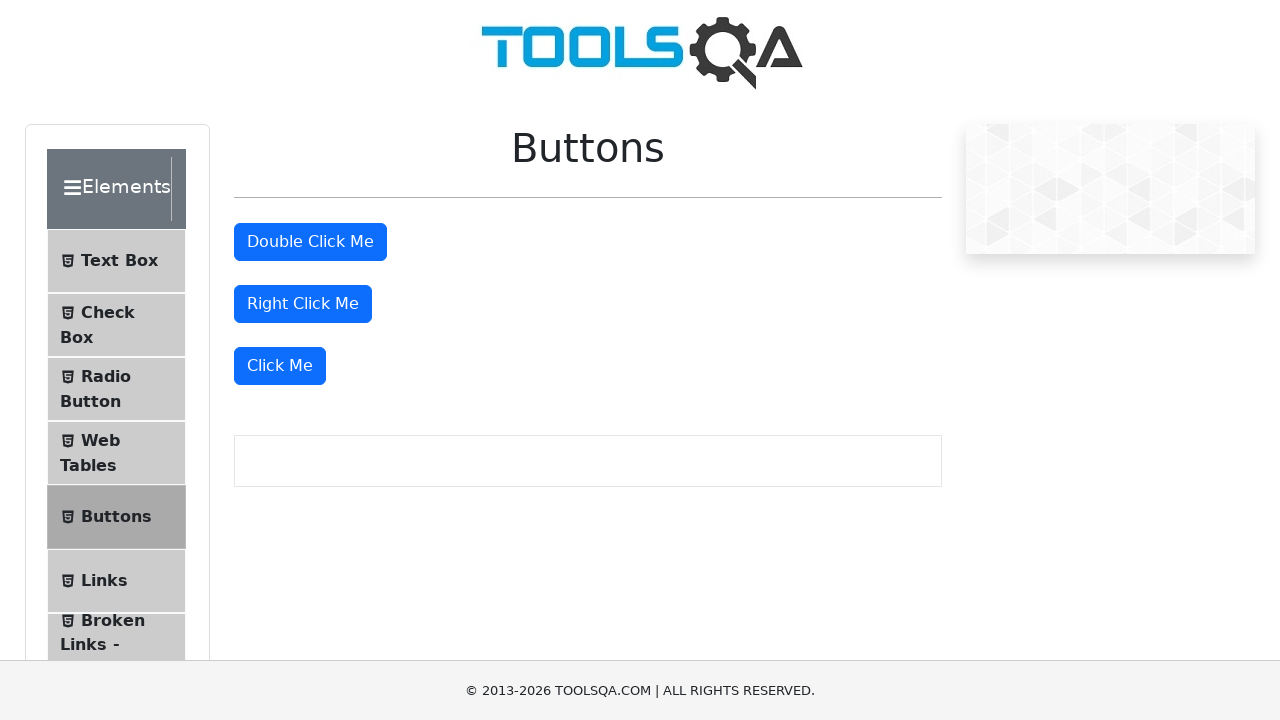

Performed right-click on button element at (303, 304) on #rightClickBtn
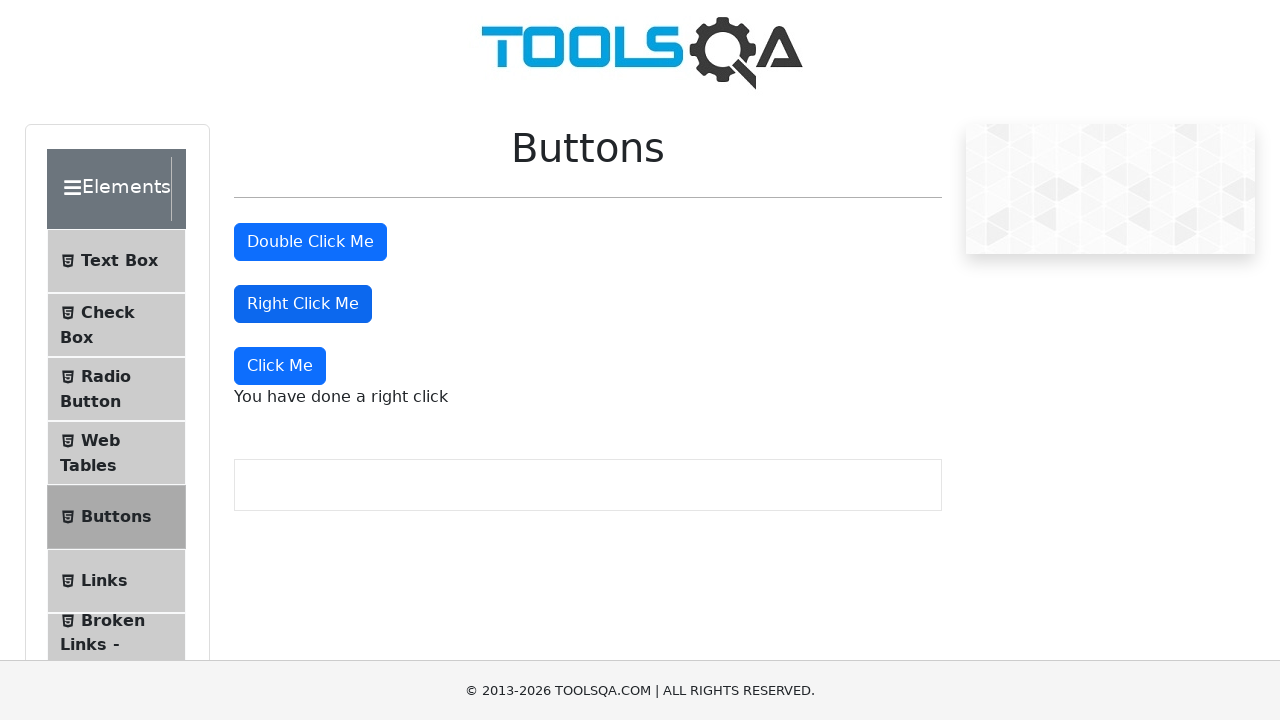

Located right-click message element
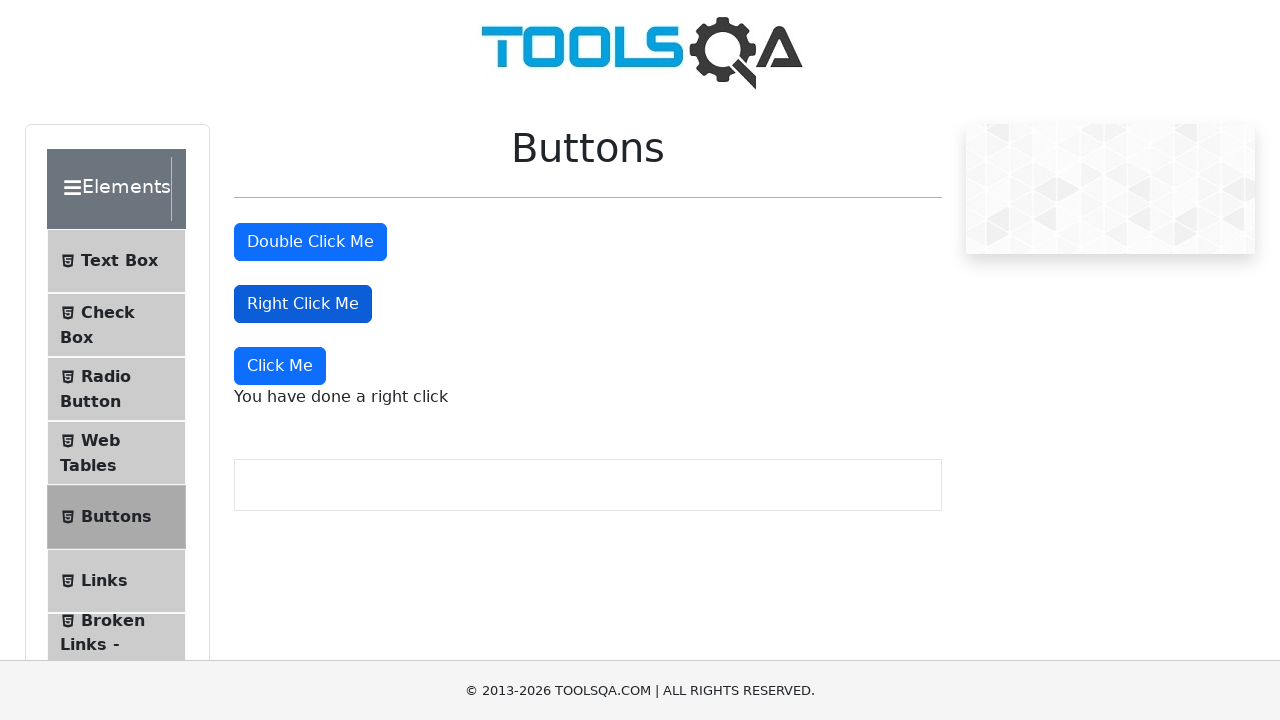

Verified right-click message displays correct text: 'You have done a right click'
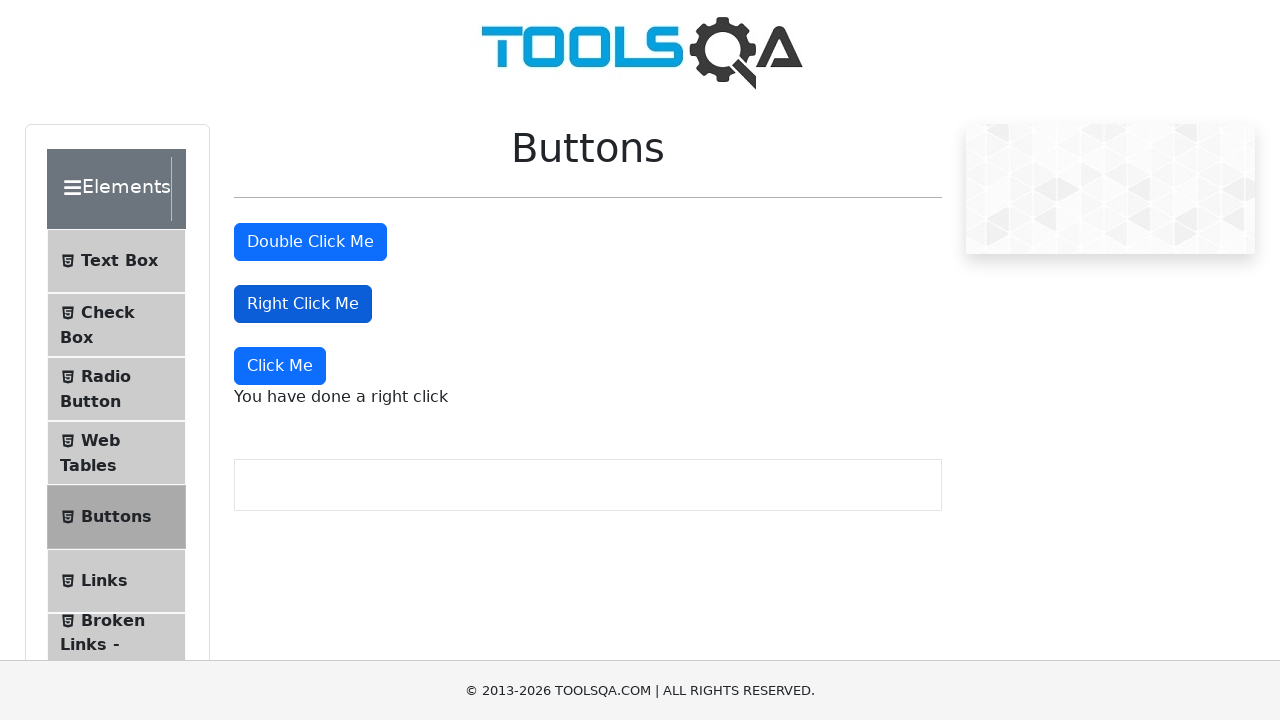

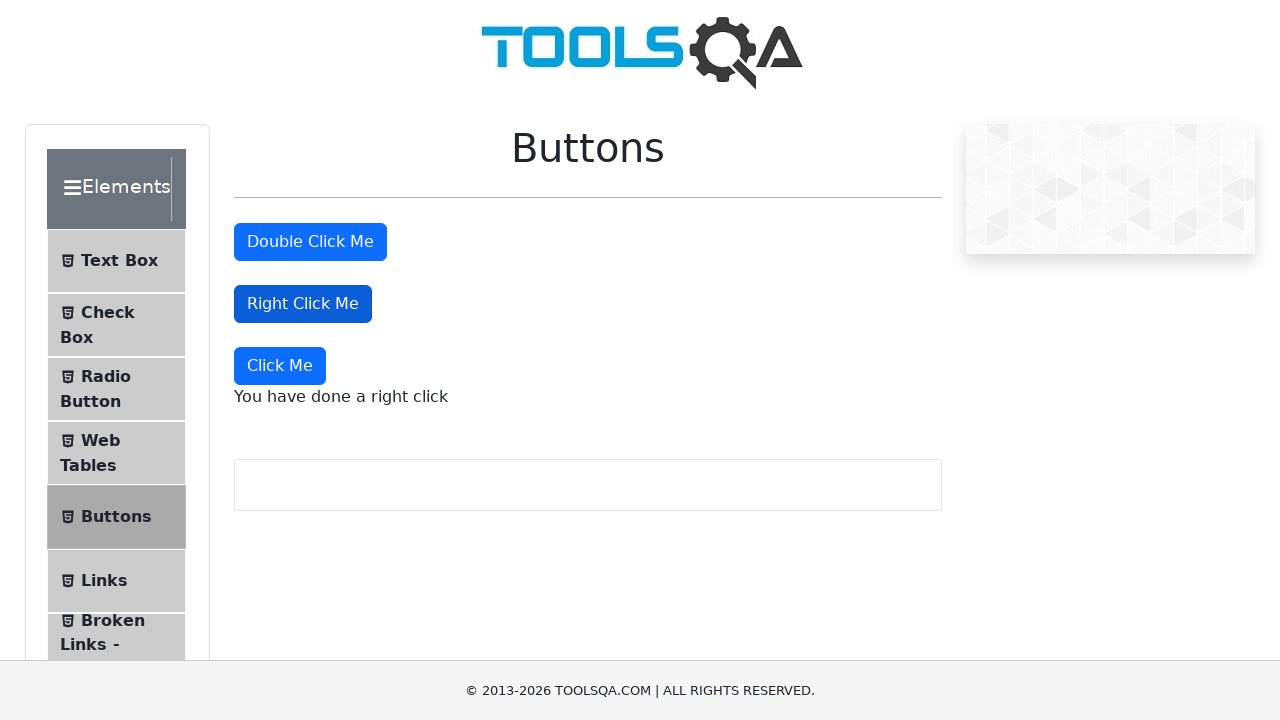